Tests dynamic content loading by clicking a start button and waiting for the finish text to become visible

Starting URL: http://the-internet.herokuapp.com/dynamic_loading/1

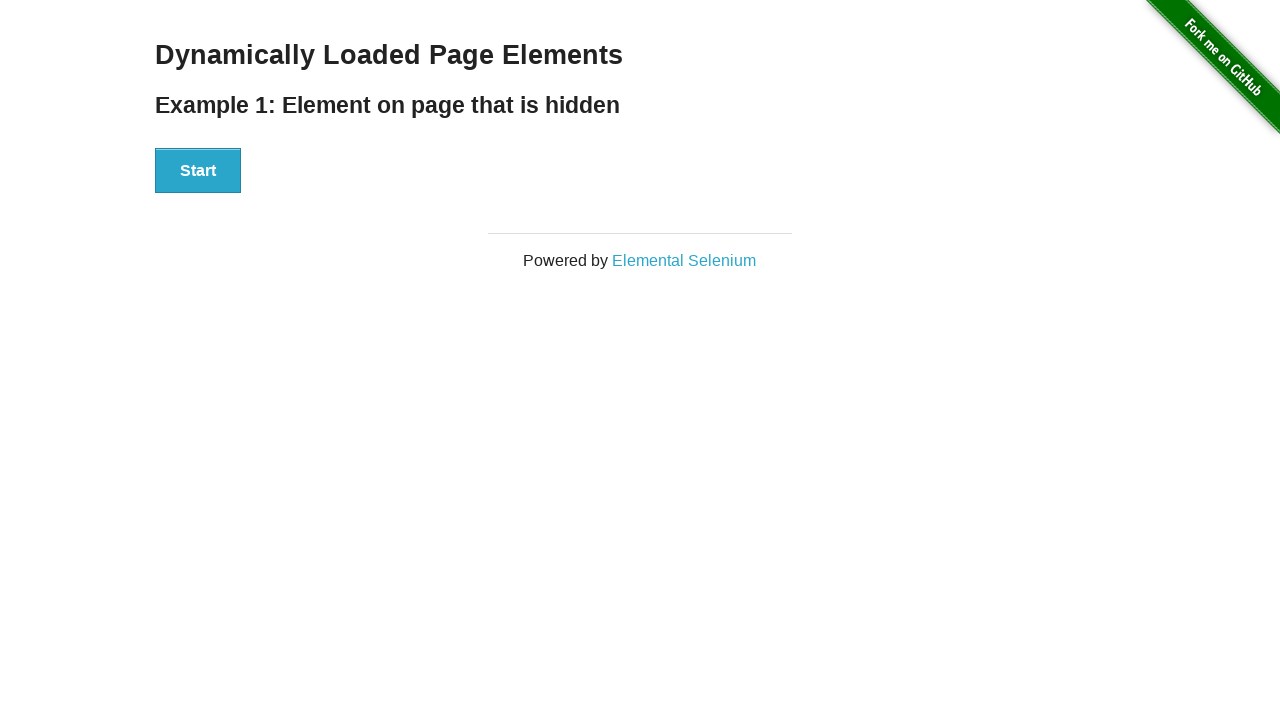

Navigated to dynamic loading test page
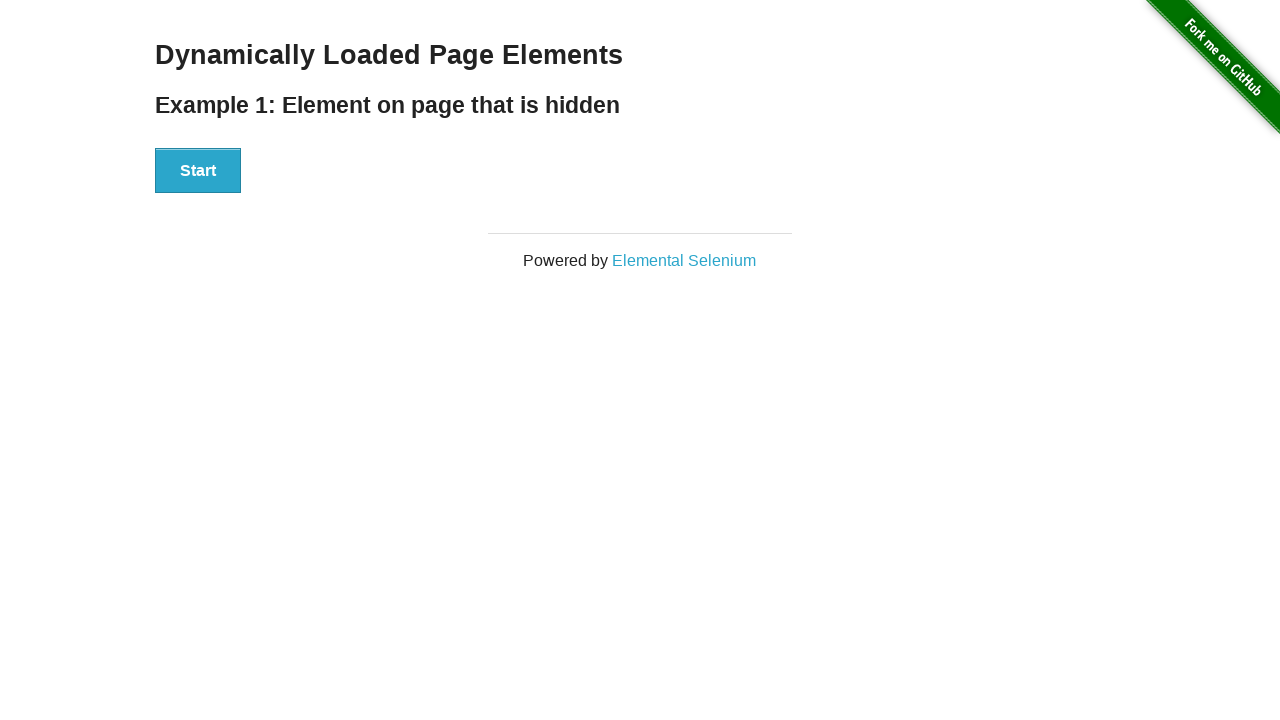

Clicked start button to trigger dynamic content loading at (198, 171) on #start>button
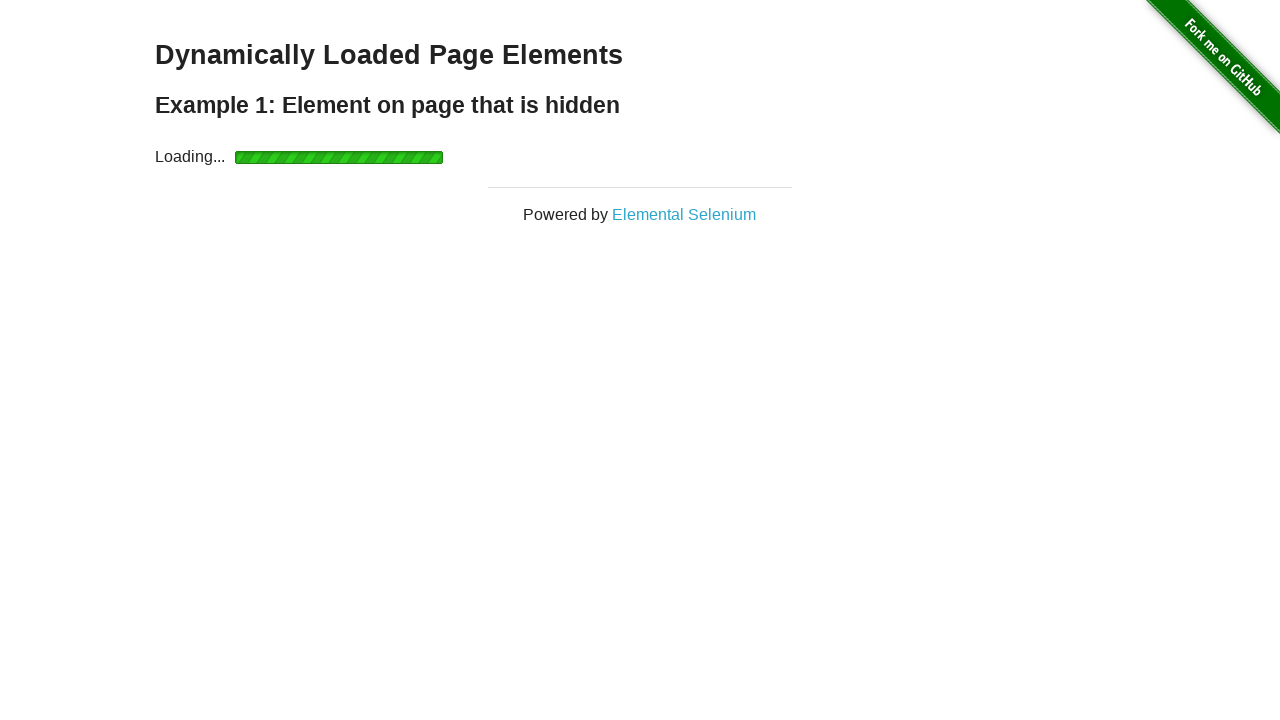

Finish text became visible after dynamic loading completed
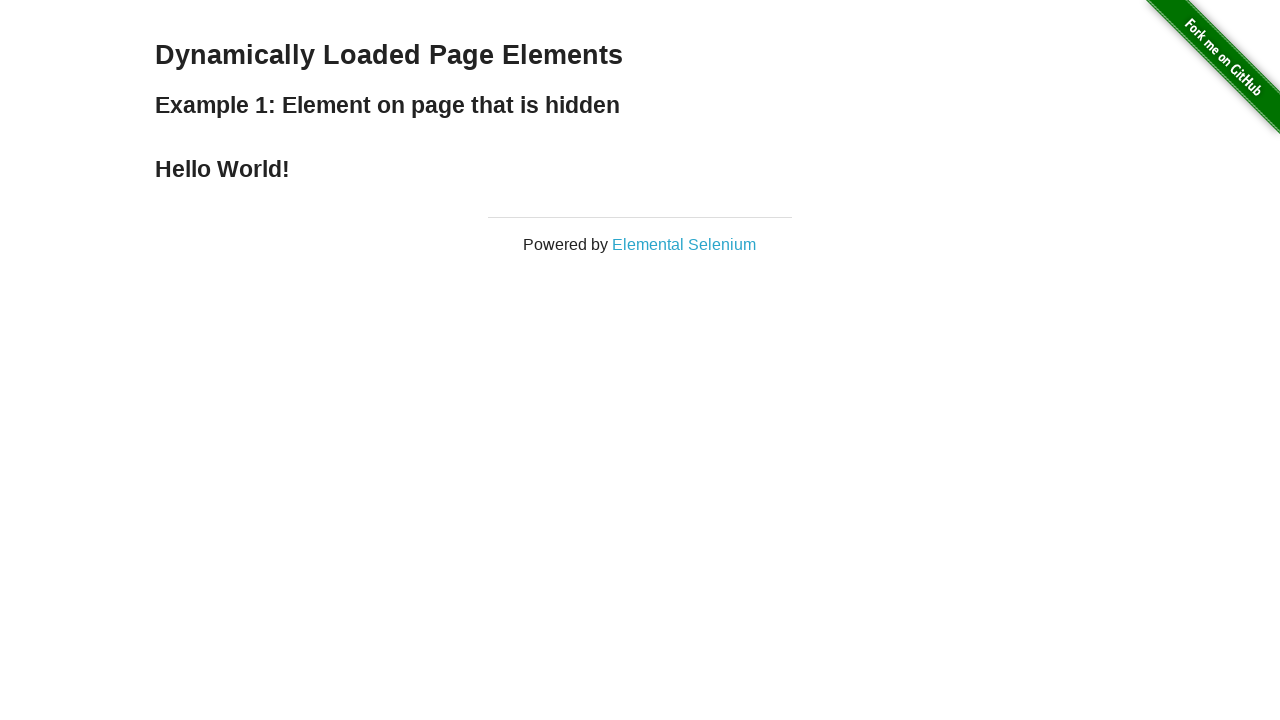

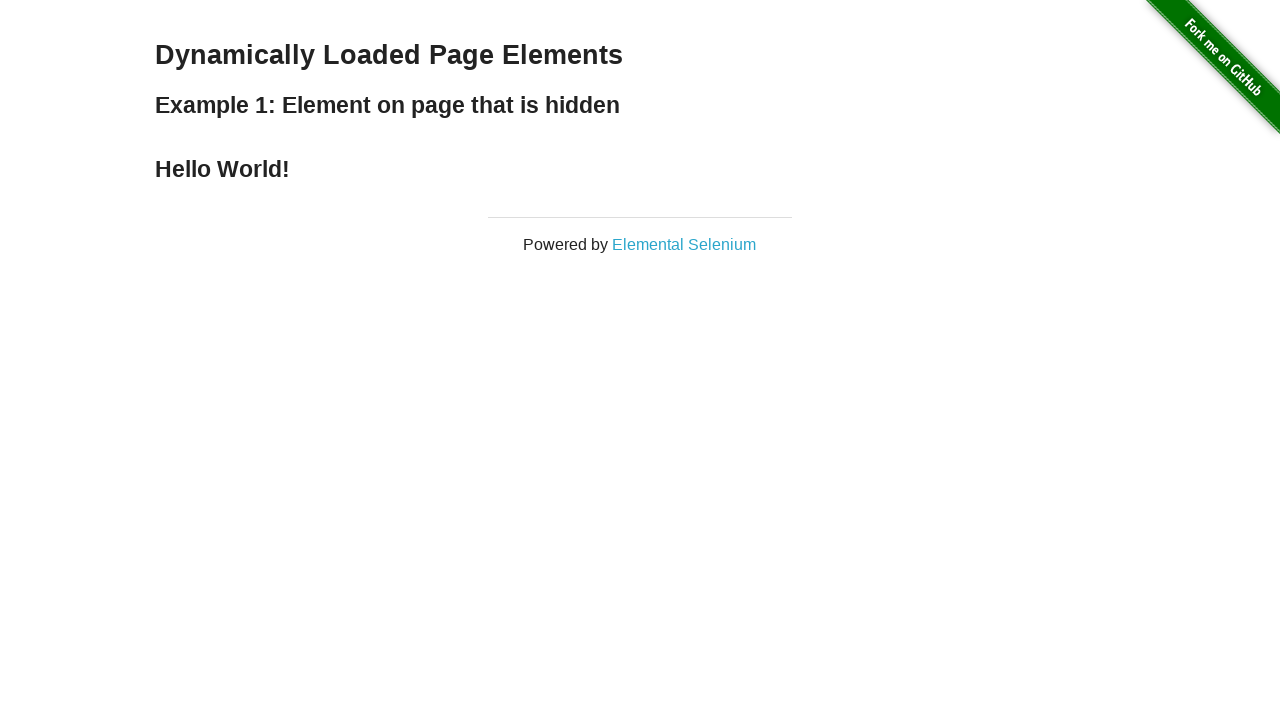